Tests the Text Box form by filling in full name, email, current address, and permanent address fields, then submitting and verifying the output values.

Starting URL: https://demoqa.com

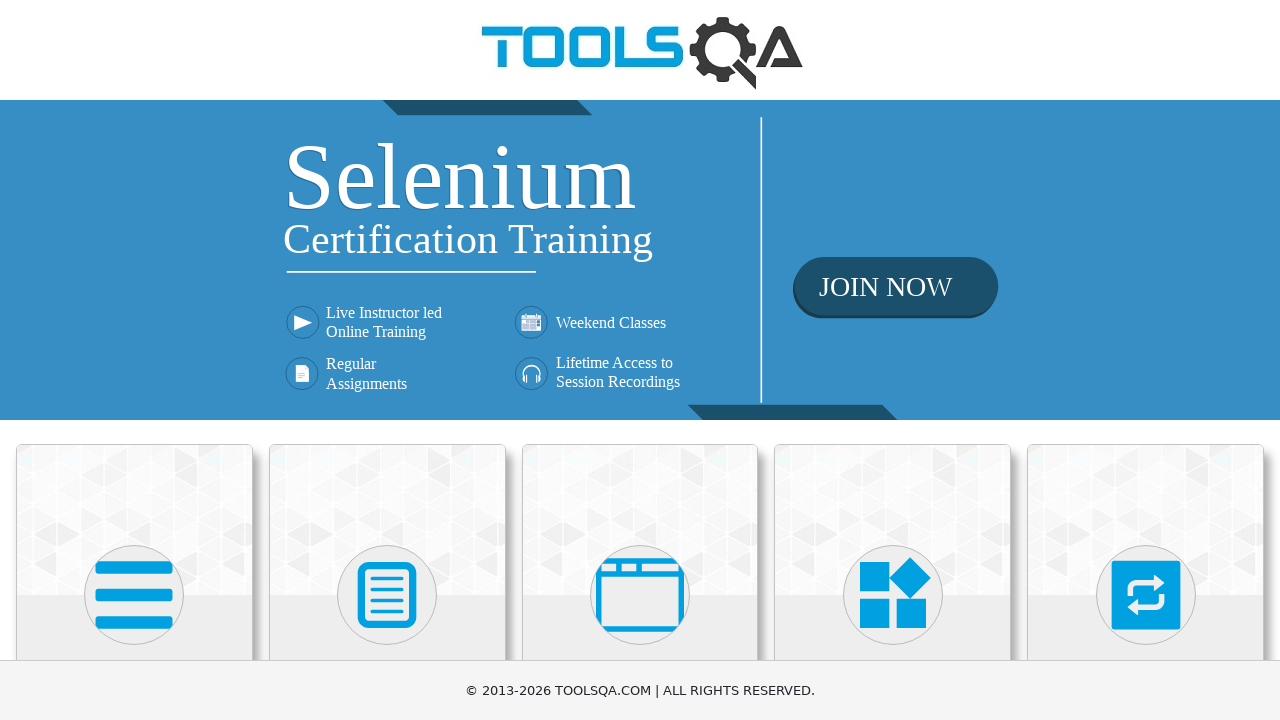

Clicked on Elements block at (134, 360) on text=Elements
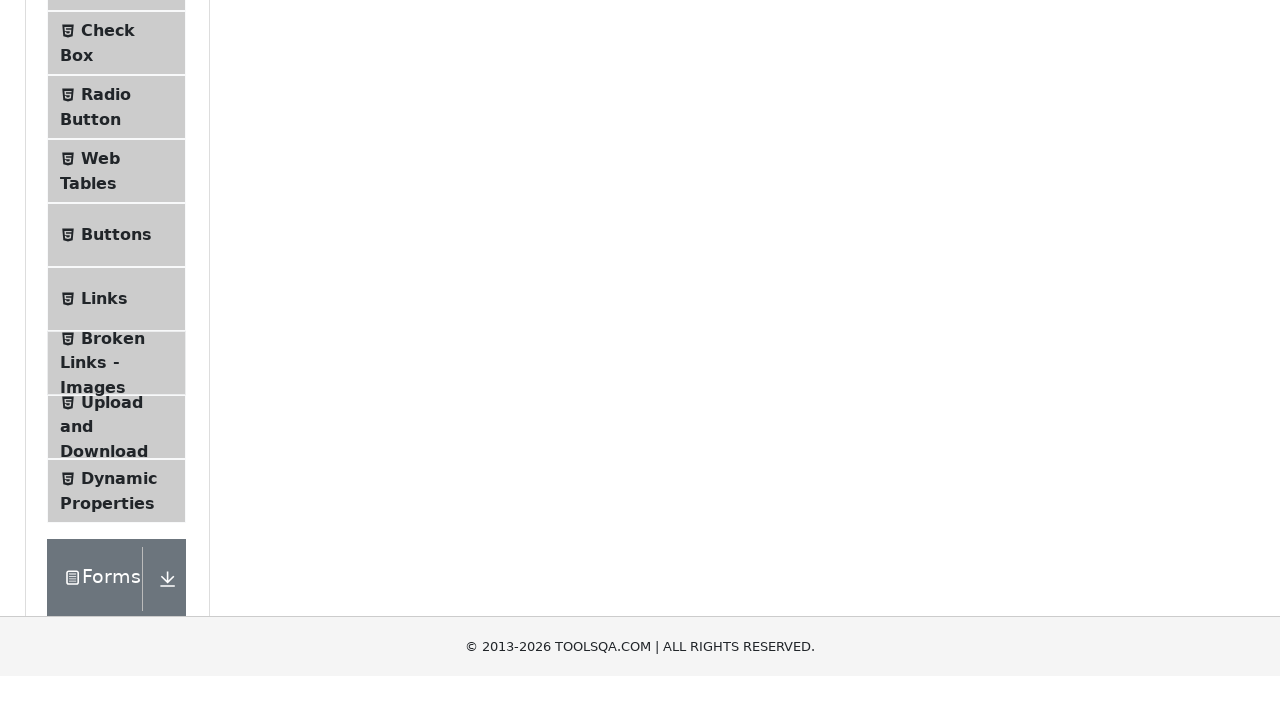

Clicked on Text Box in left panel at (119, 261) on text=Text Box
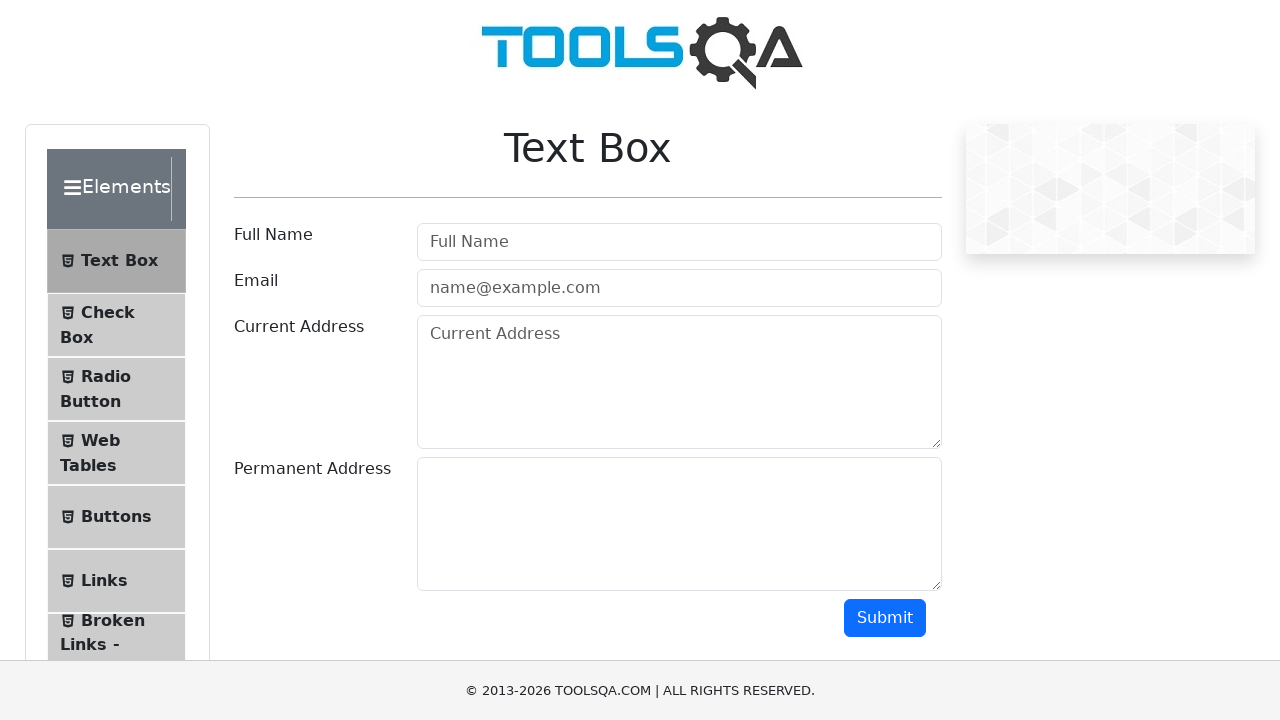

Generated test data: name, email, current address, and permanent address
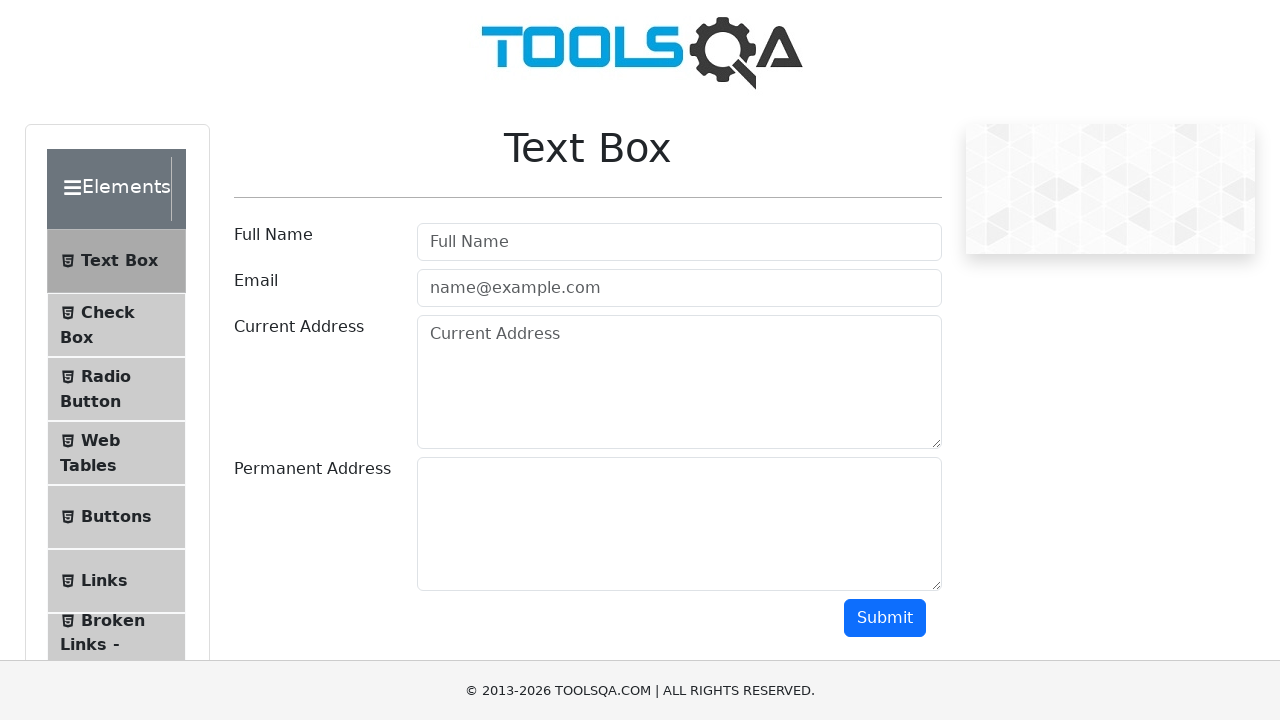

Filled full name field with 'John Doe 12345' on #userName
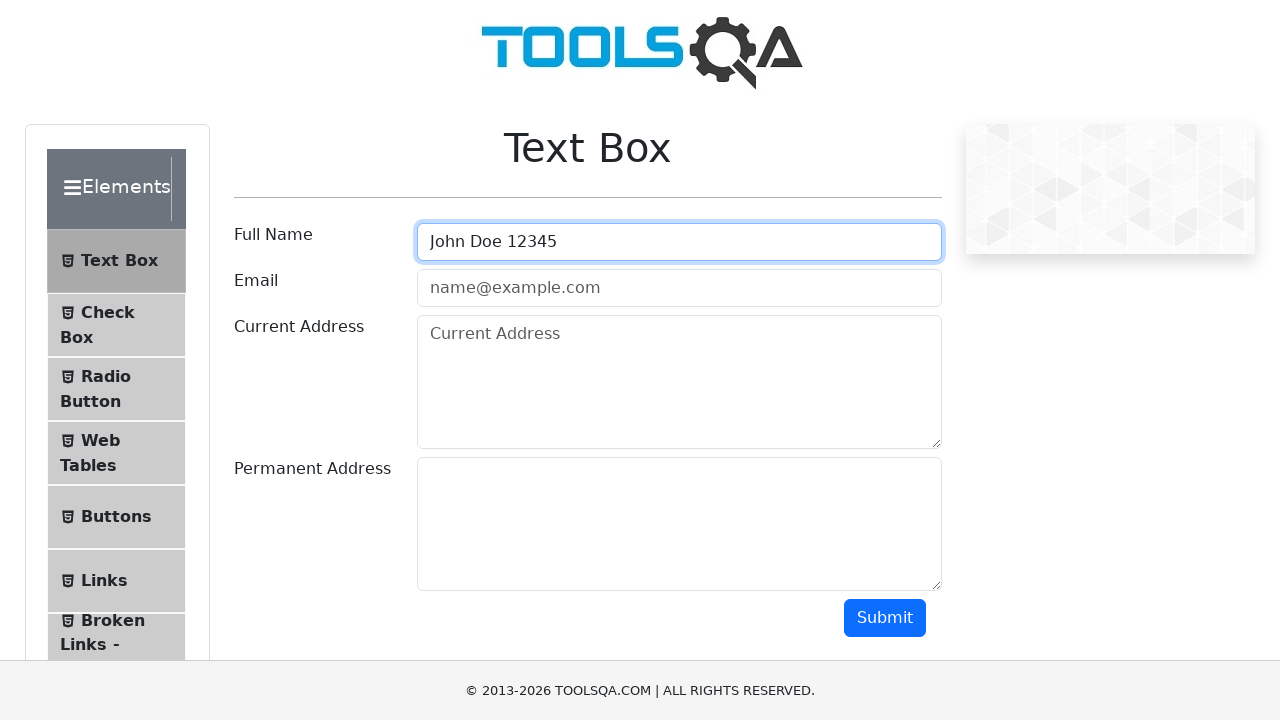

Filled email field with 'testuser@mail.com' on #userEmail
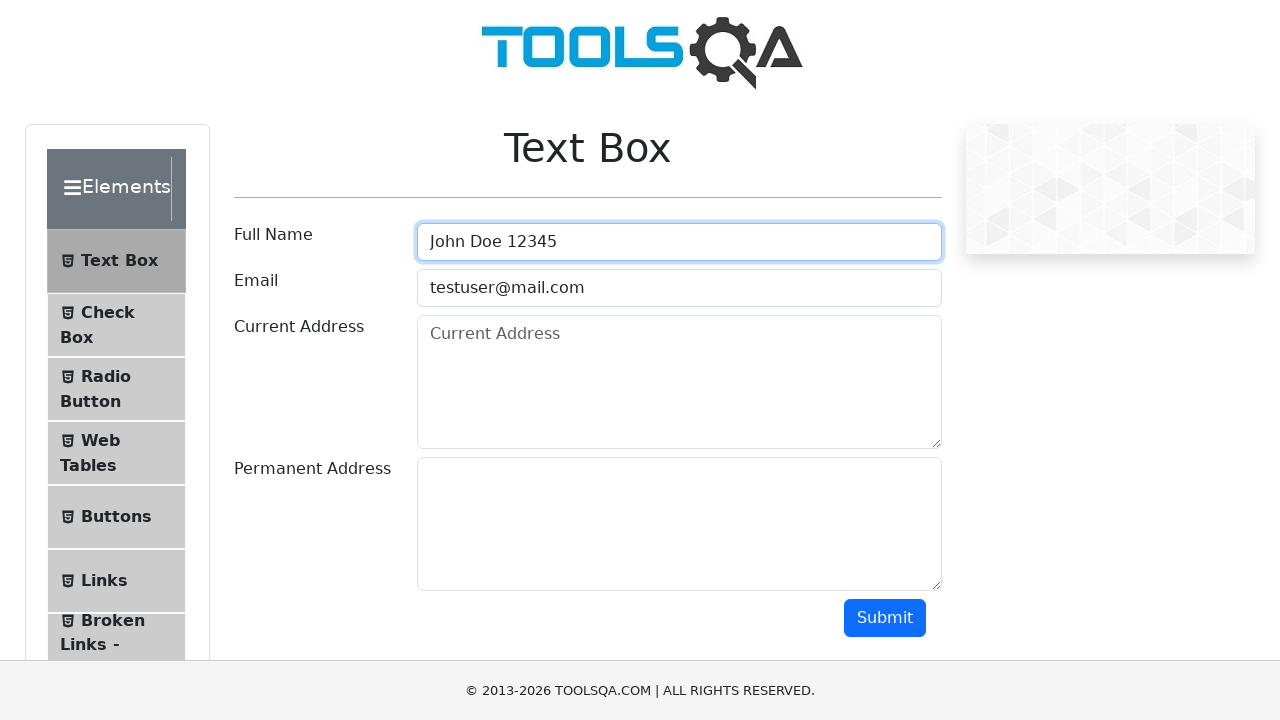

Filled current address field with '123 Current Street, City 67890' on #currentAddress
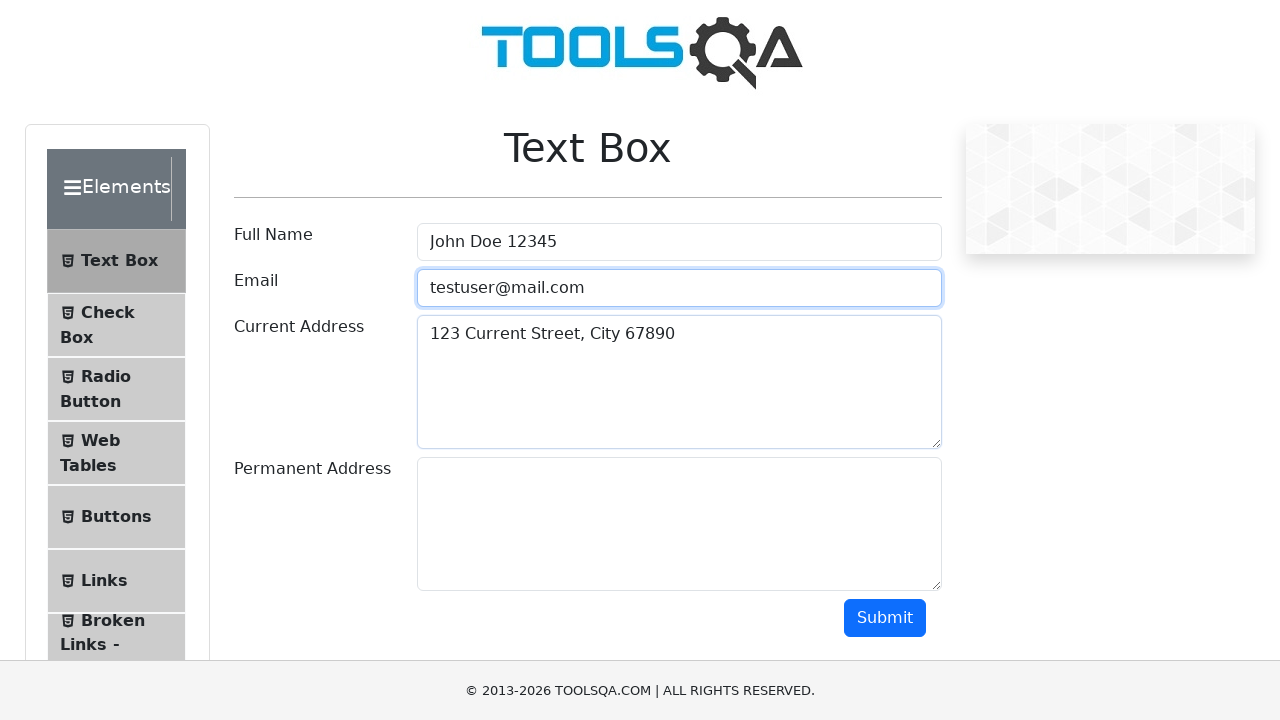

Filled permanent address field with '456 Permanent Ave, Town 11223' on #permanentAddress
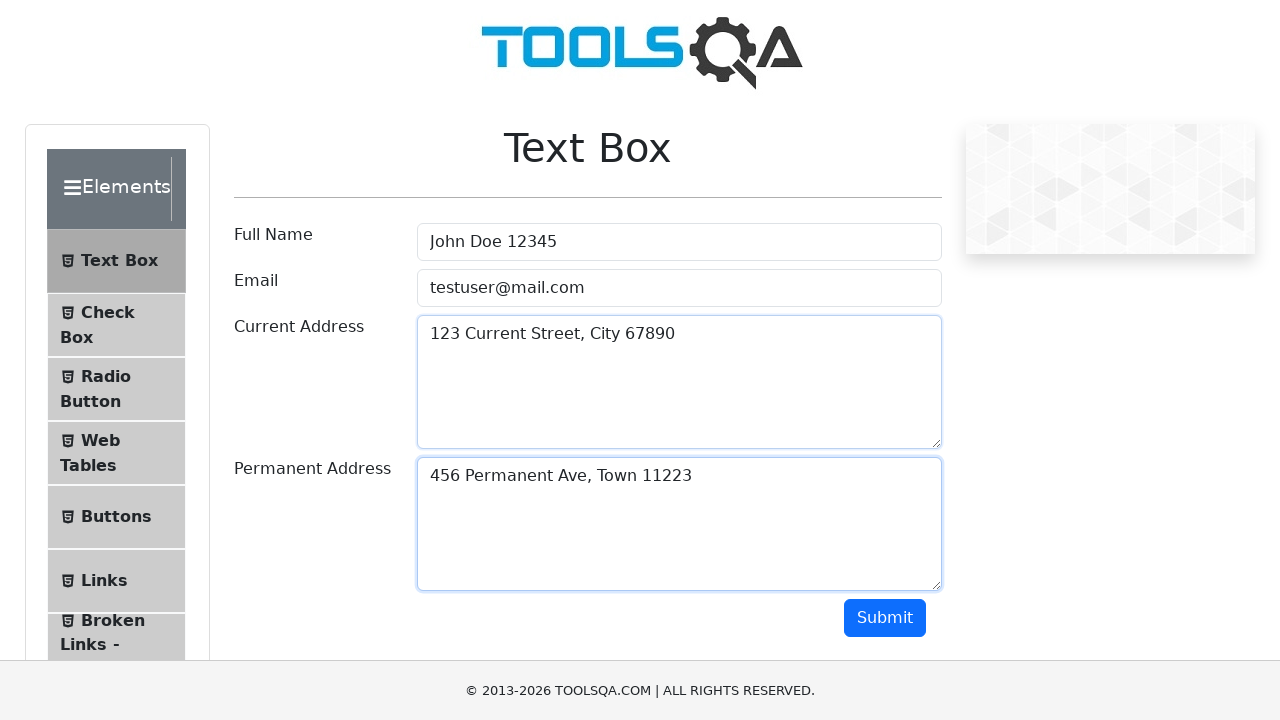

Clicked submit button at (885, 618) on #submit
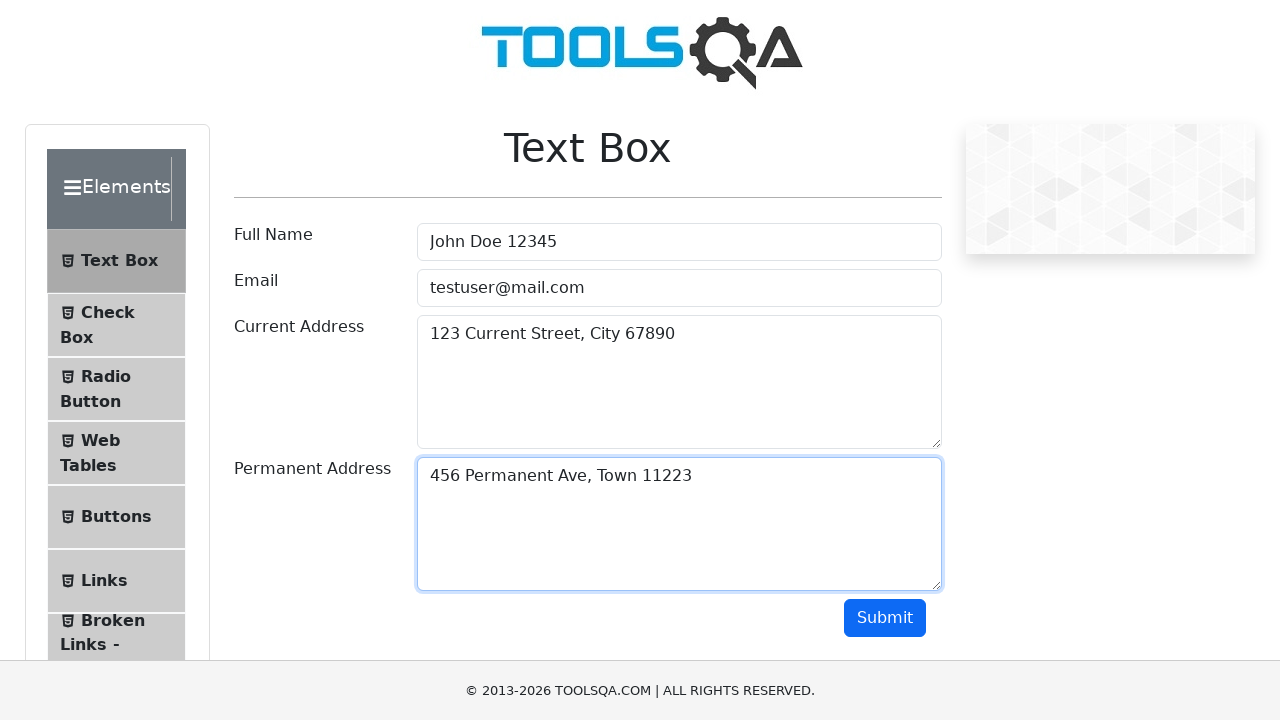

Output section loaded and visible
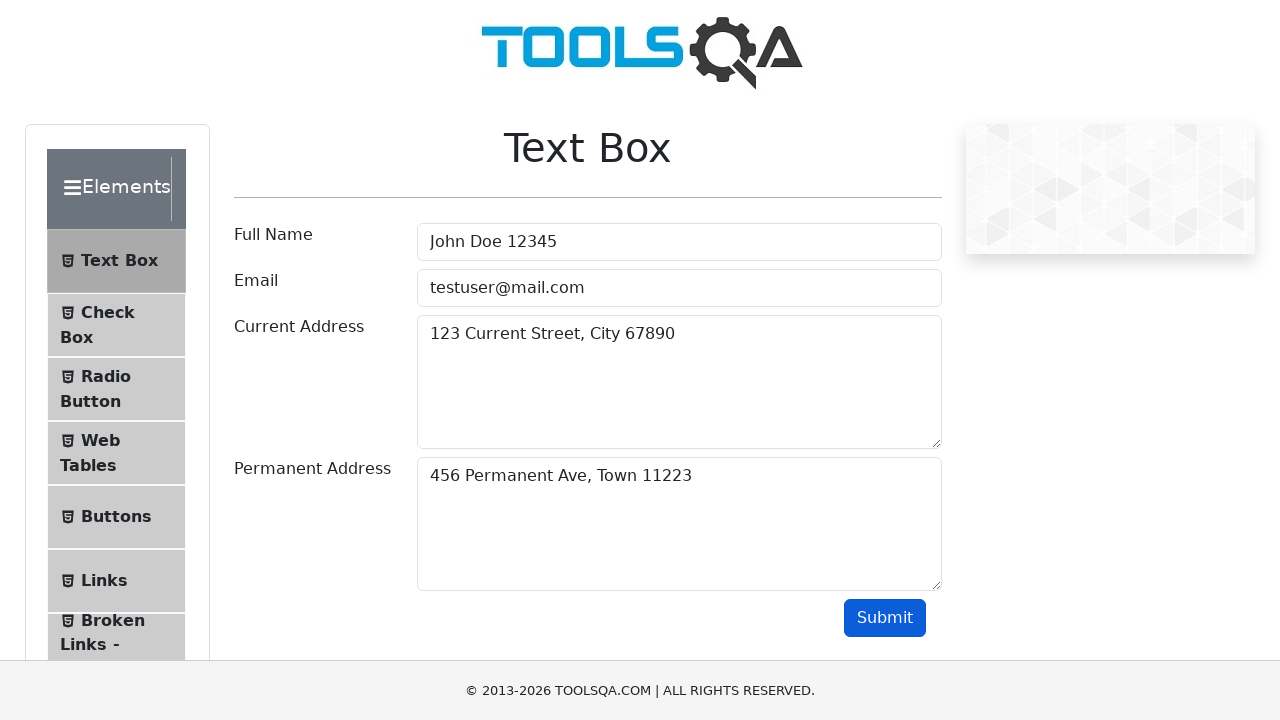

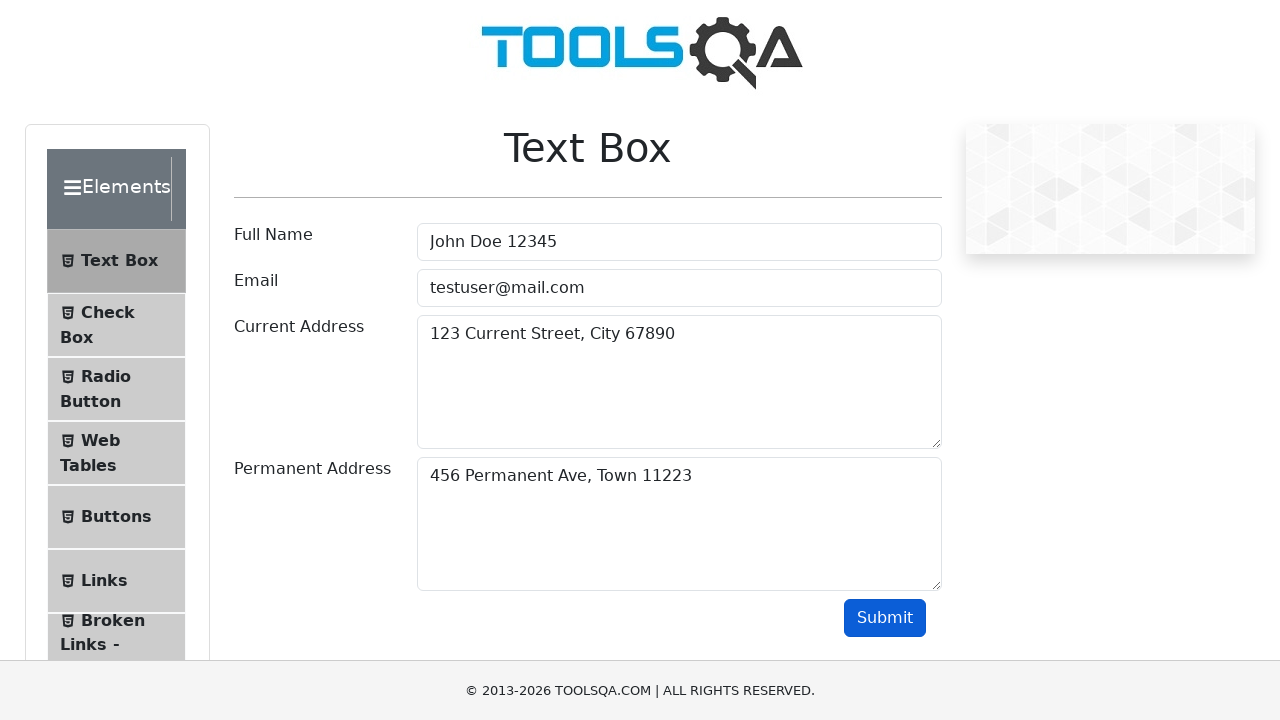